Tests JavaScript prompt dialog by clicking the prompt button and canceling without entering text

Starting URL: https://the-internet.herokuapp.com/javascript_alerts

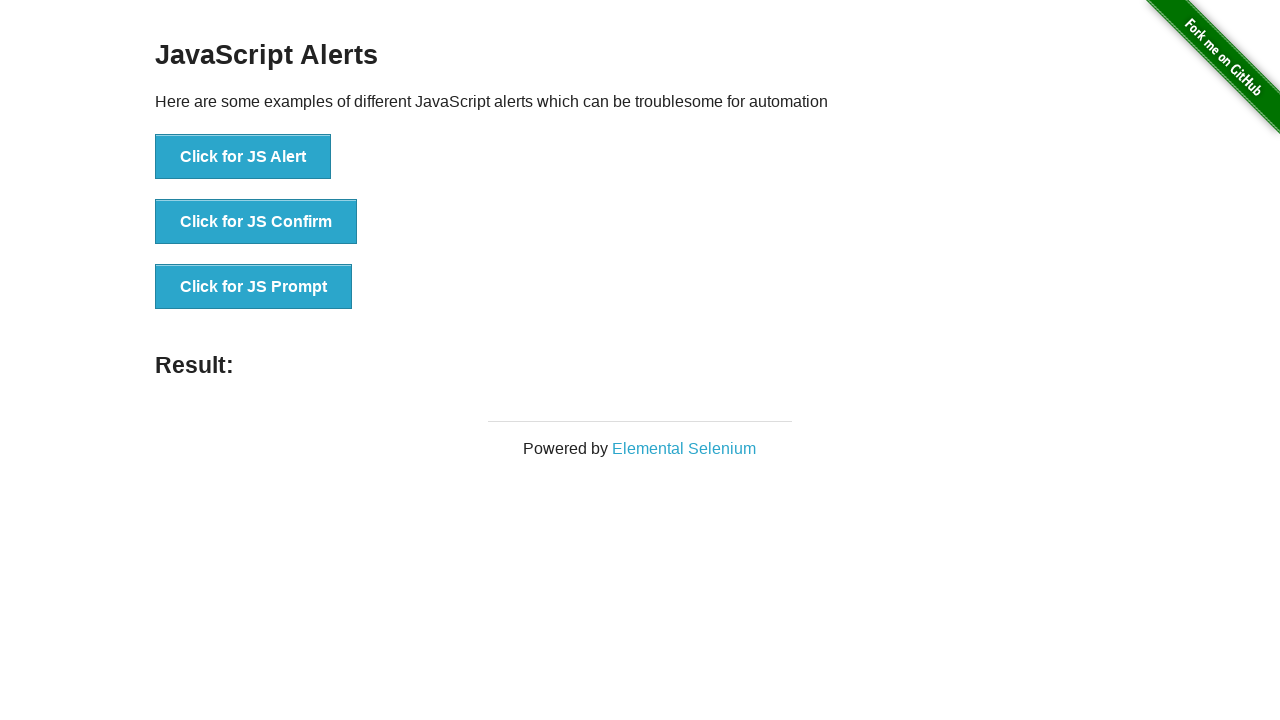

Clicked the JS Prompt button at (254, 287) on xpath=//button[text()="Click for JS Prompt"]
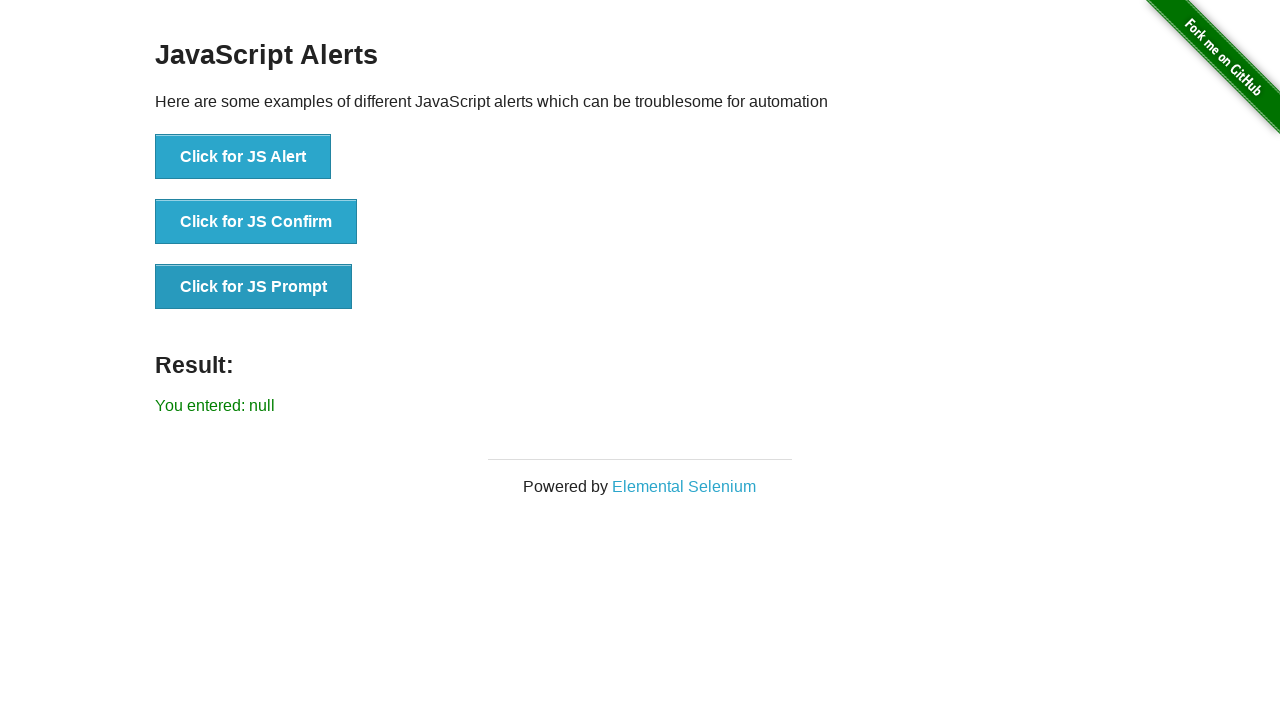

Registered dialog handler to dismiss prompt without entering text
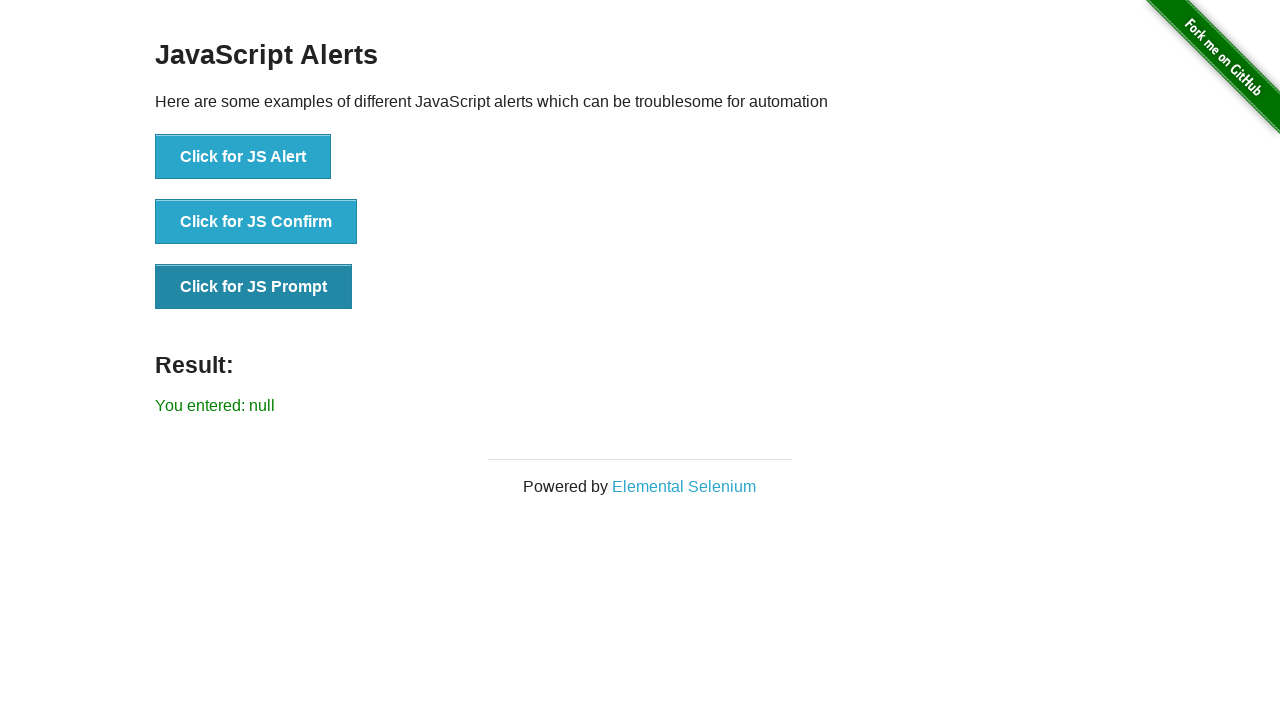

Verified result message shows 'You entered: null'
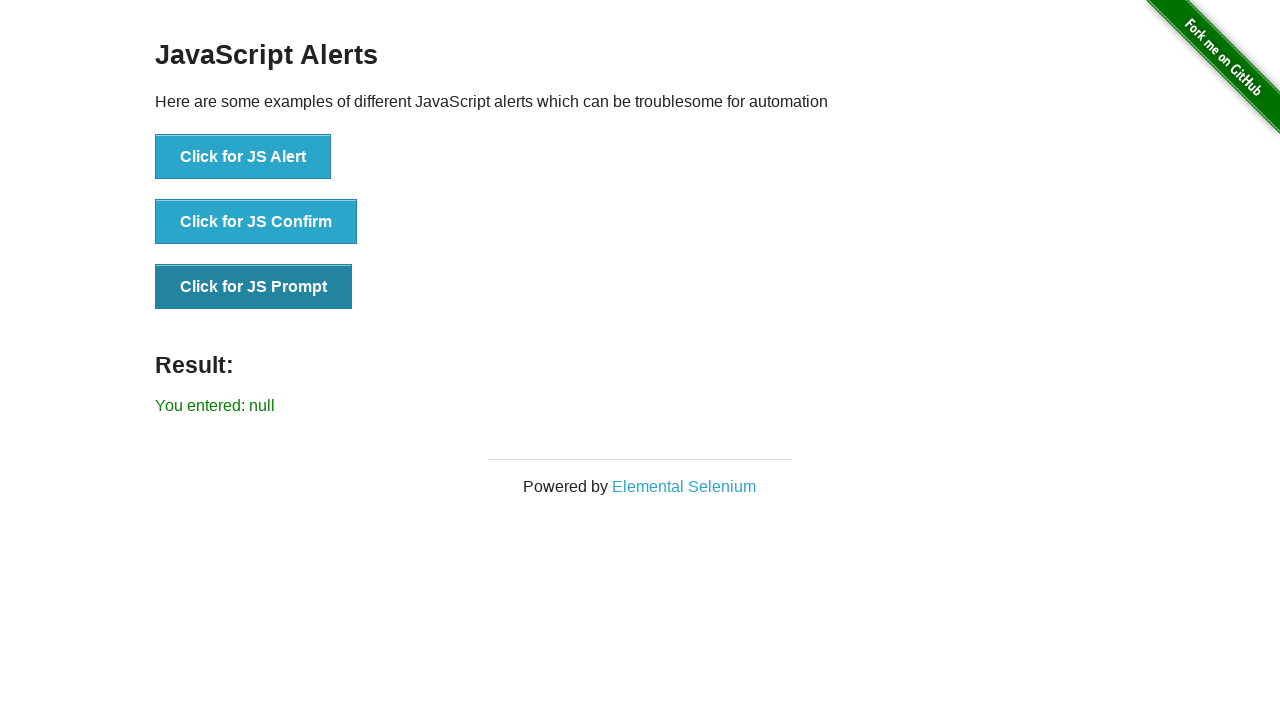

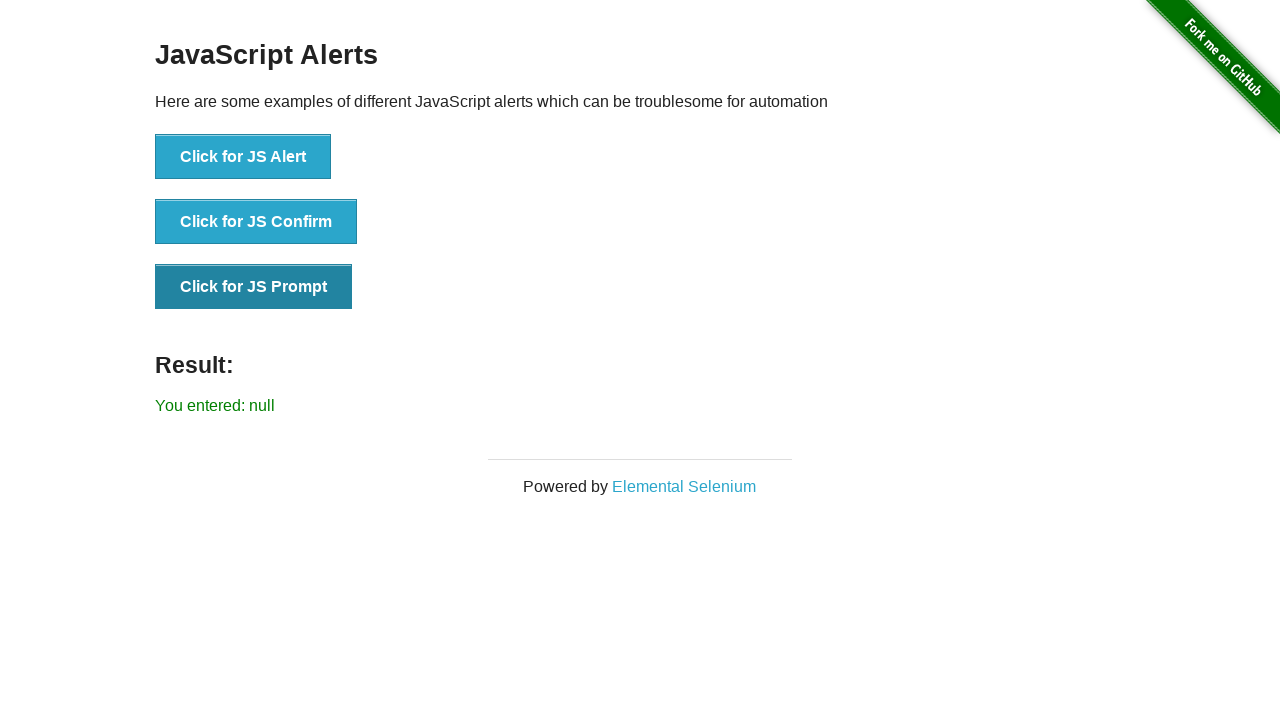